Tests different button click interactions (double-click, right-click, and regular click) on a demo page and verifies the resulting messages

Starting URL: https://demoqa.com/buttons

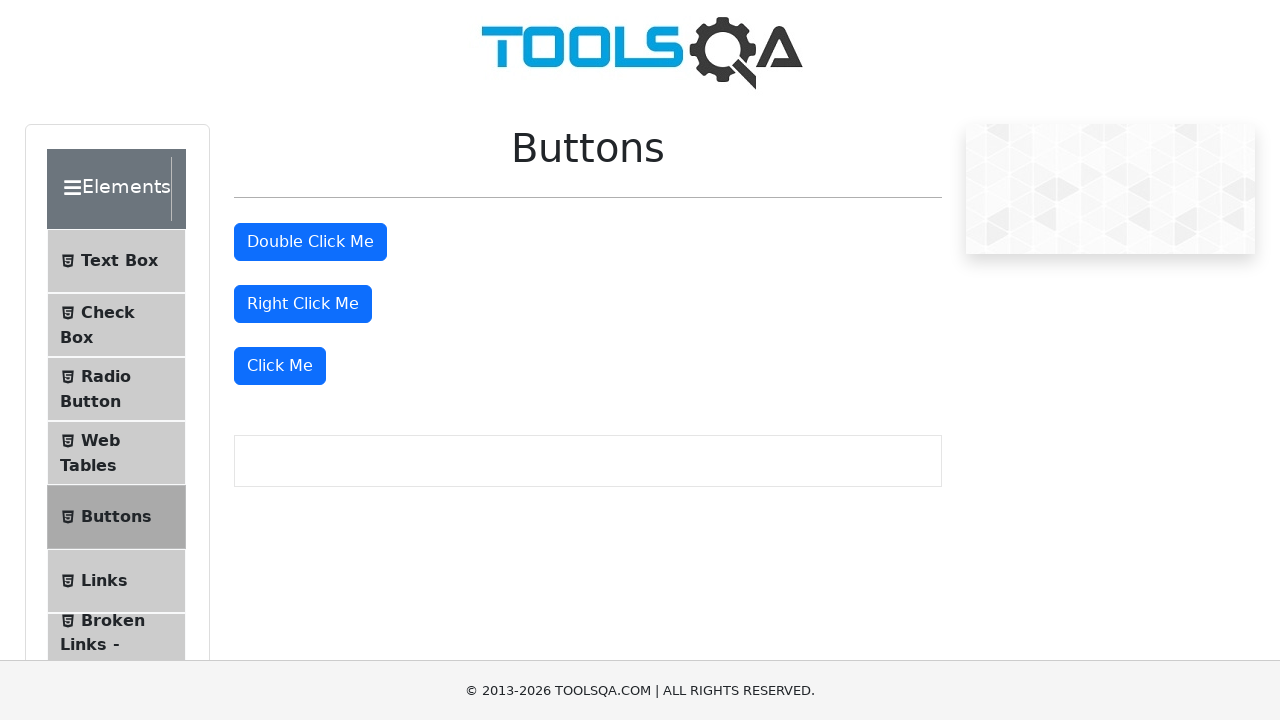

Double-clicked the double-click button at (310, 242) on xpath=//button[@Id="doubleClickBtn"]
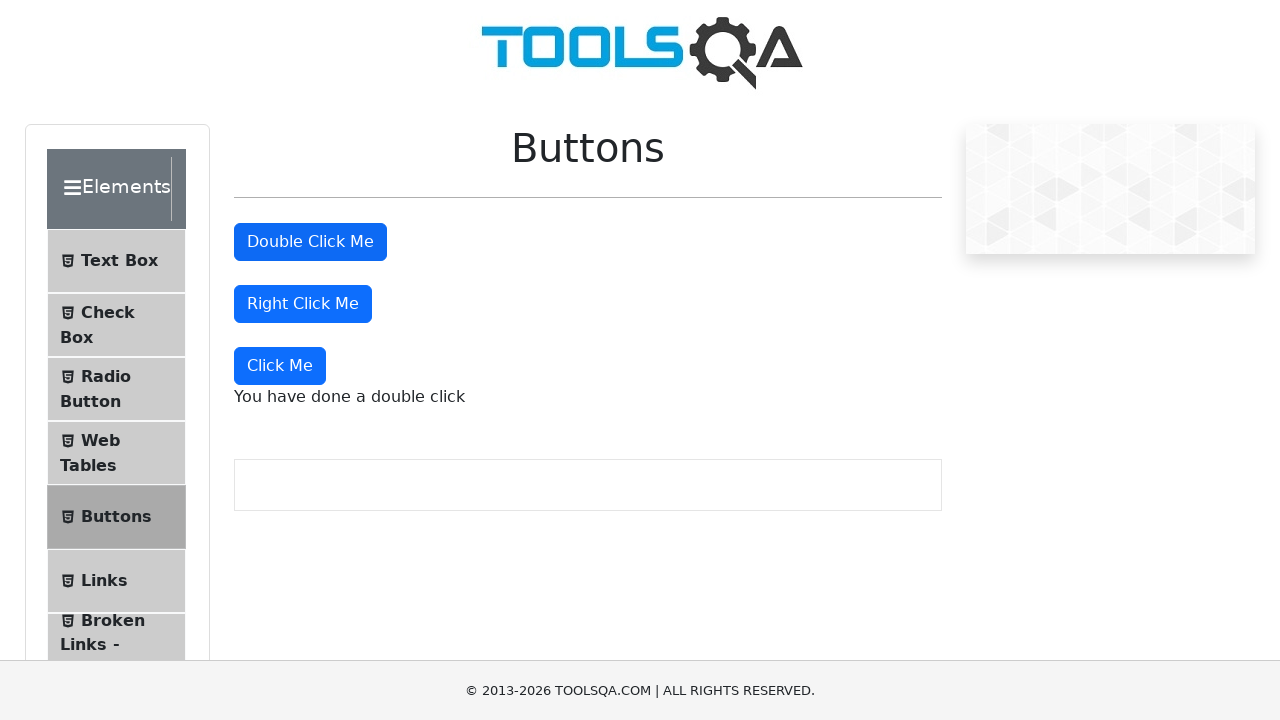

Right-clicked the right-click button at (303, 304) on xpath=//button[@id="rightClickBtn"]
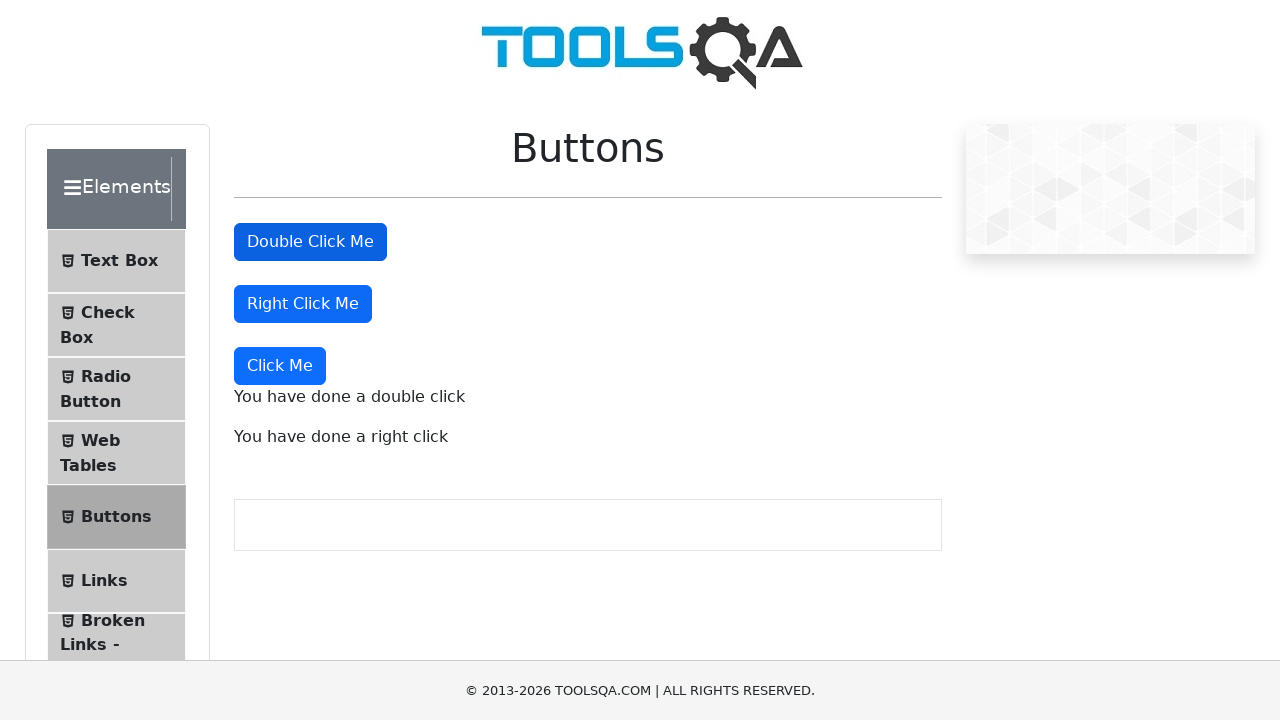

Clicked the dynamic click button at (280, 366) on xpath=//div[3]/button
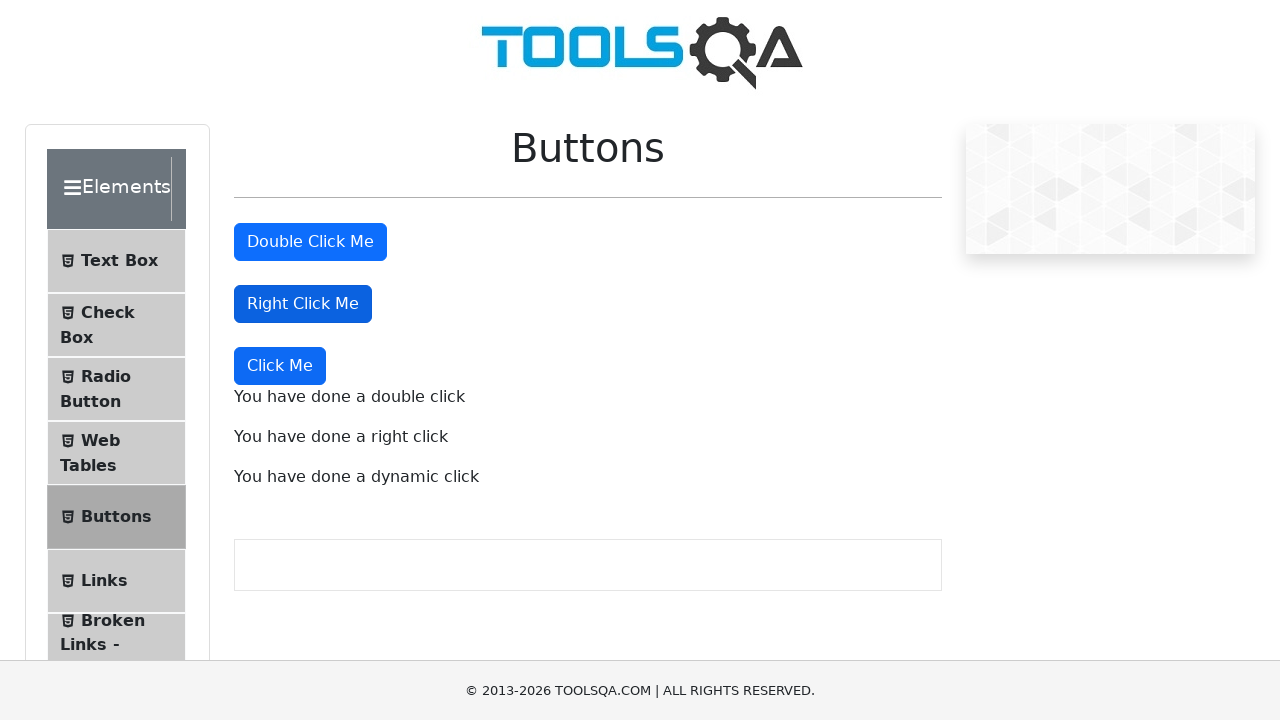

First result message appeared
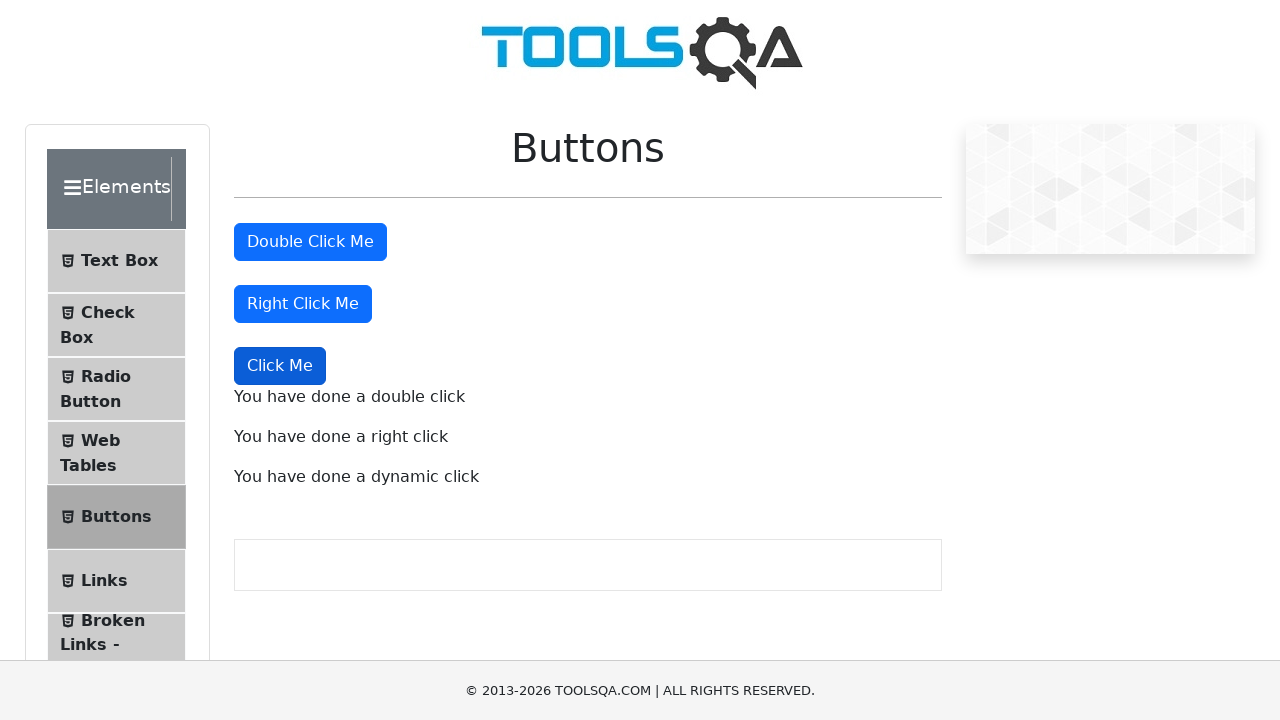

Second result message appeared
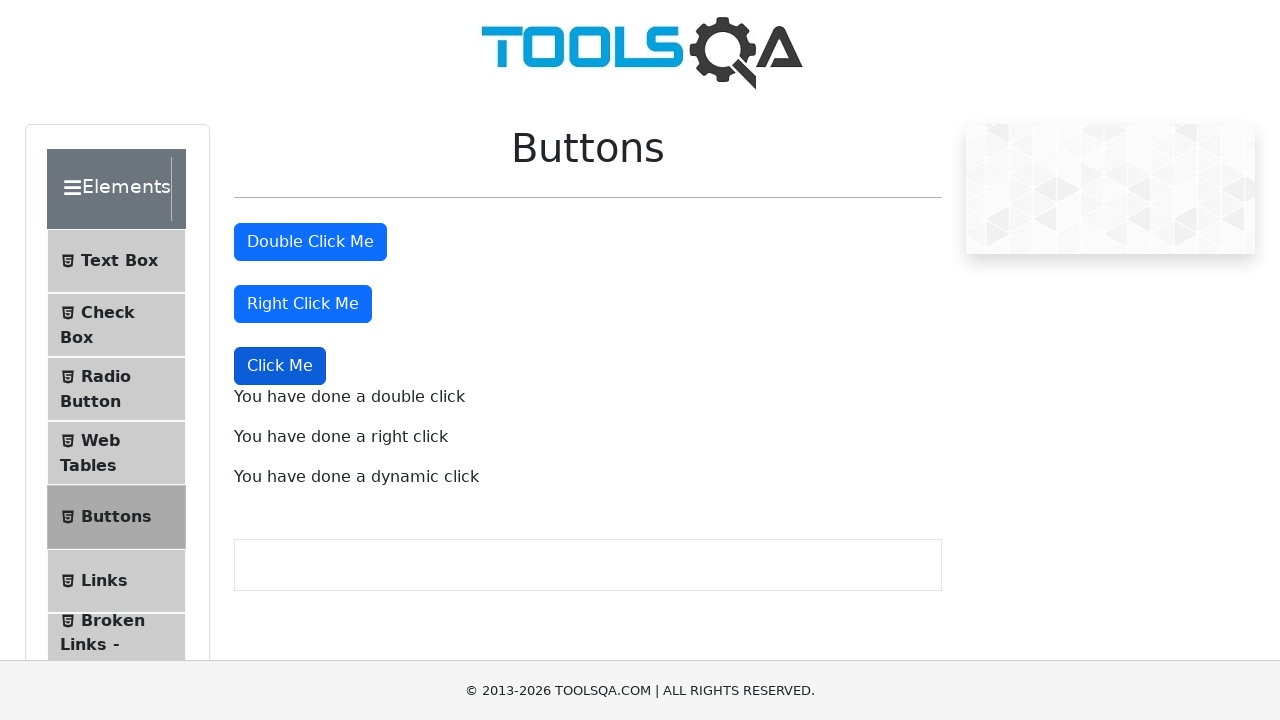

Third result message appeared
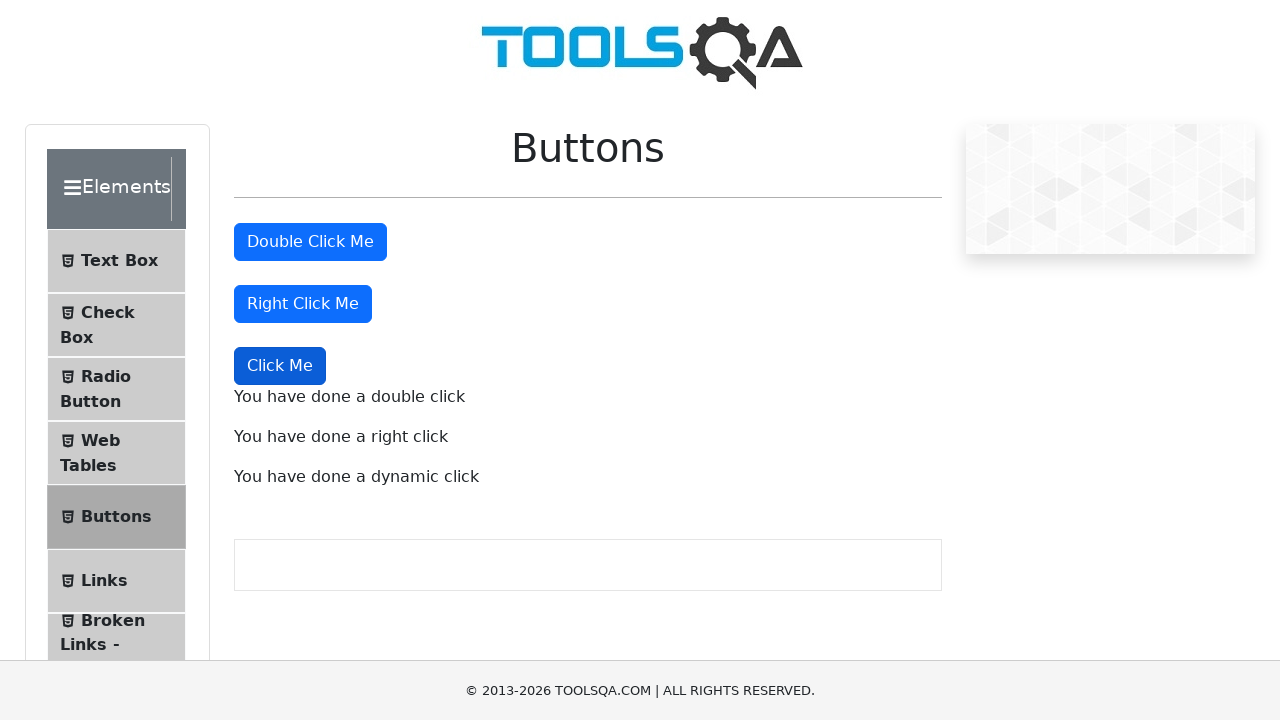

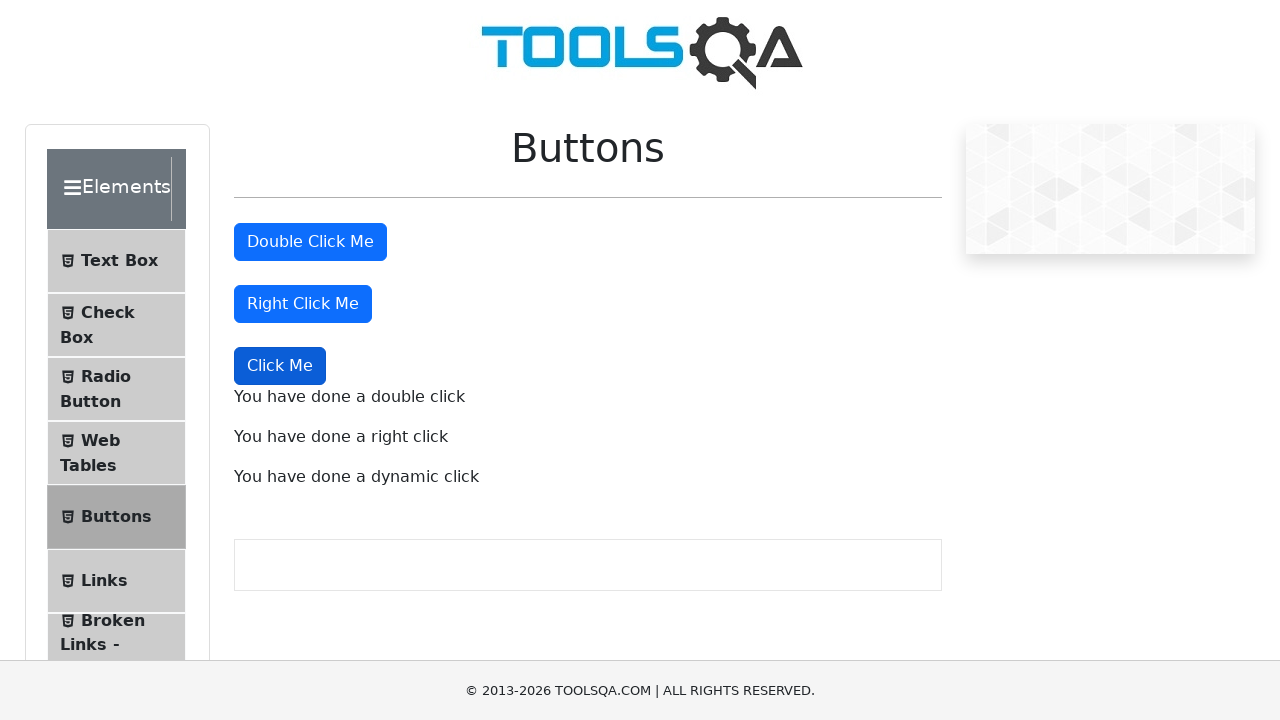